Navigates to an audition website, clears cookies, refreshes the page, and extracts cookies for form submission

Starting URL: https://idolhorse-audition2024.com/

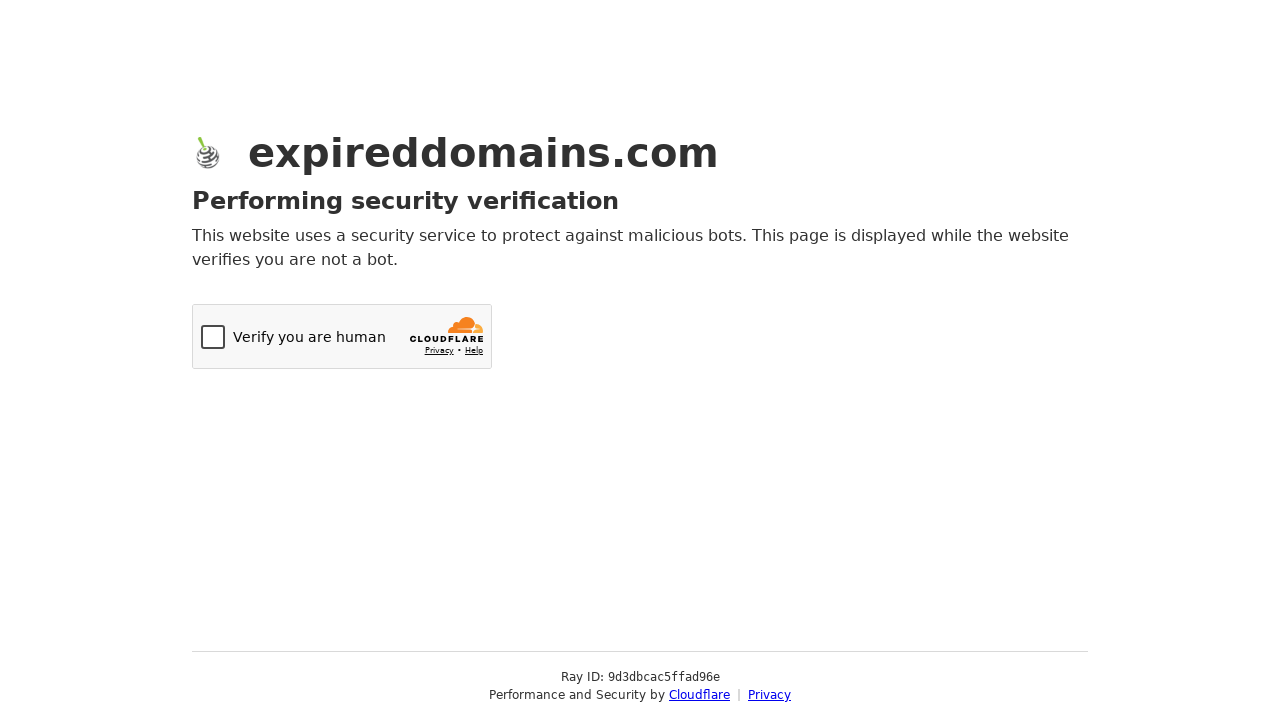

Navigated to audition website https://idolhorse-audition2024.com/
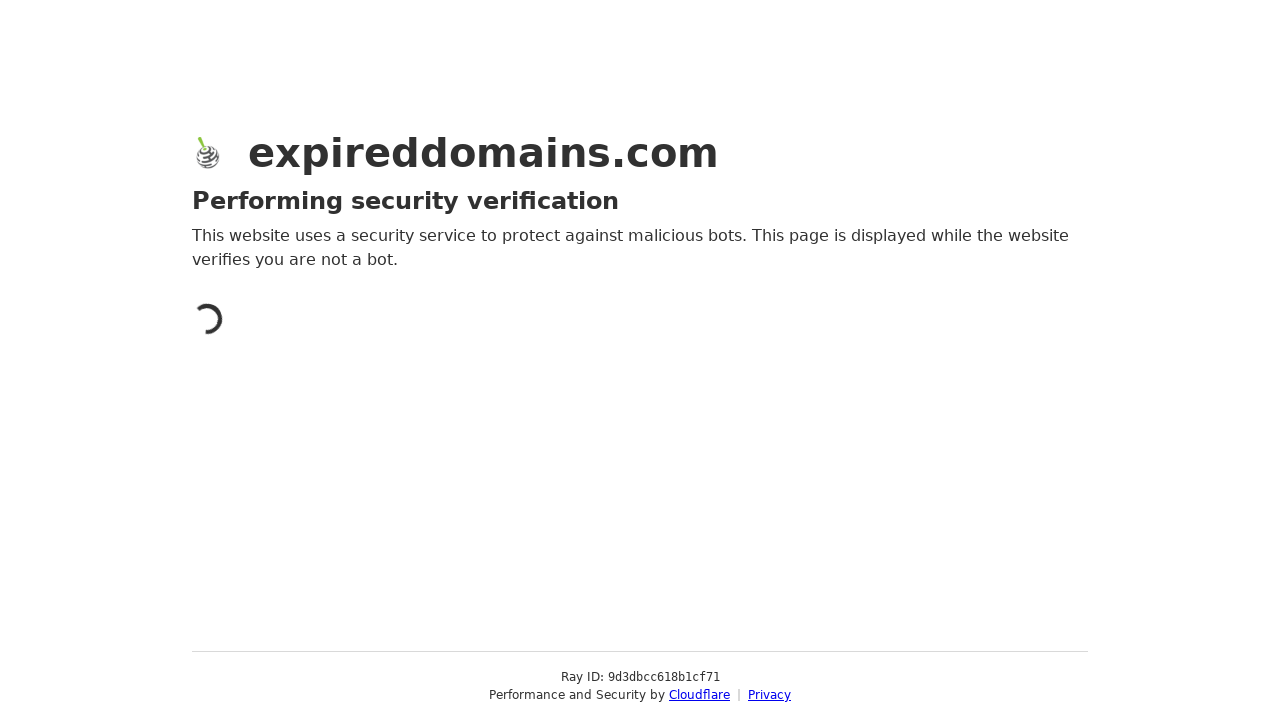

Cleared all cookies from context
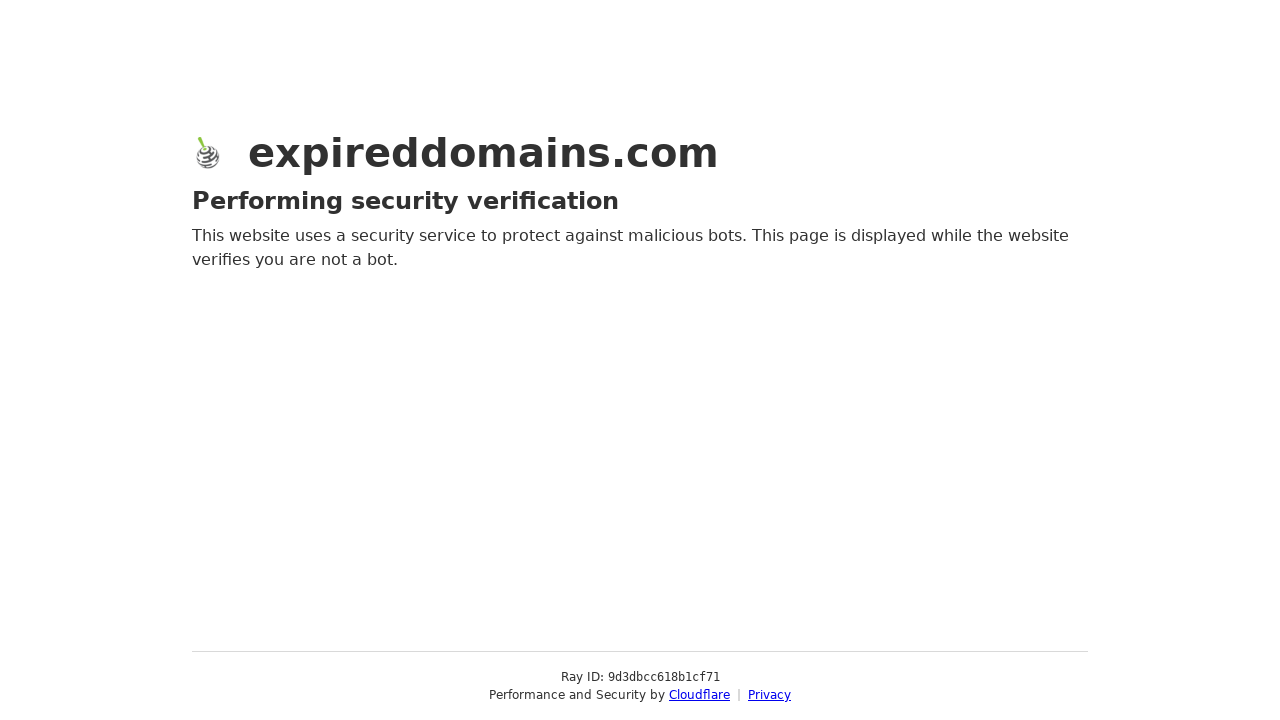

Reloaded the page after clearing cookies
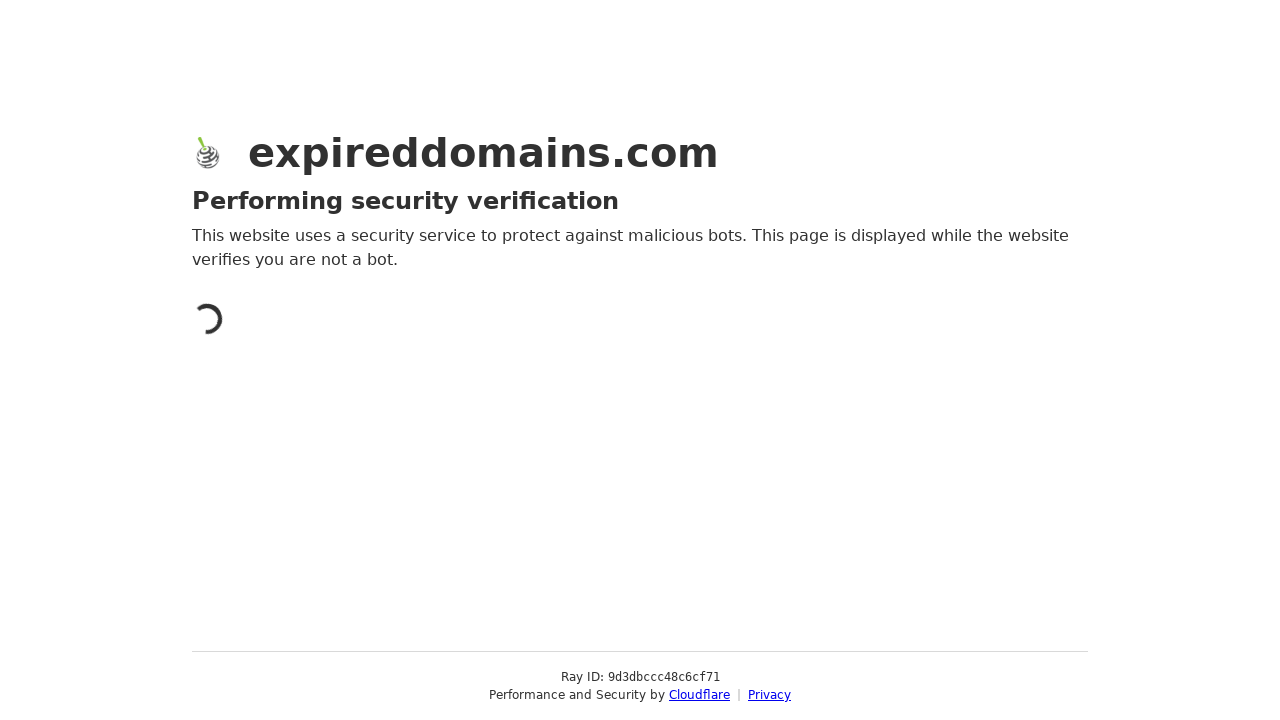

Page loaded completely, body element visible
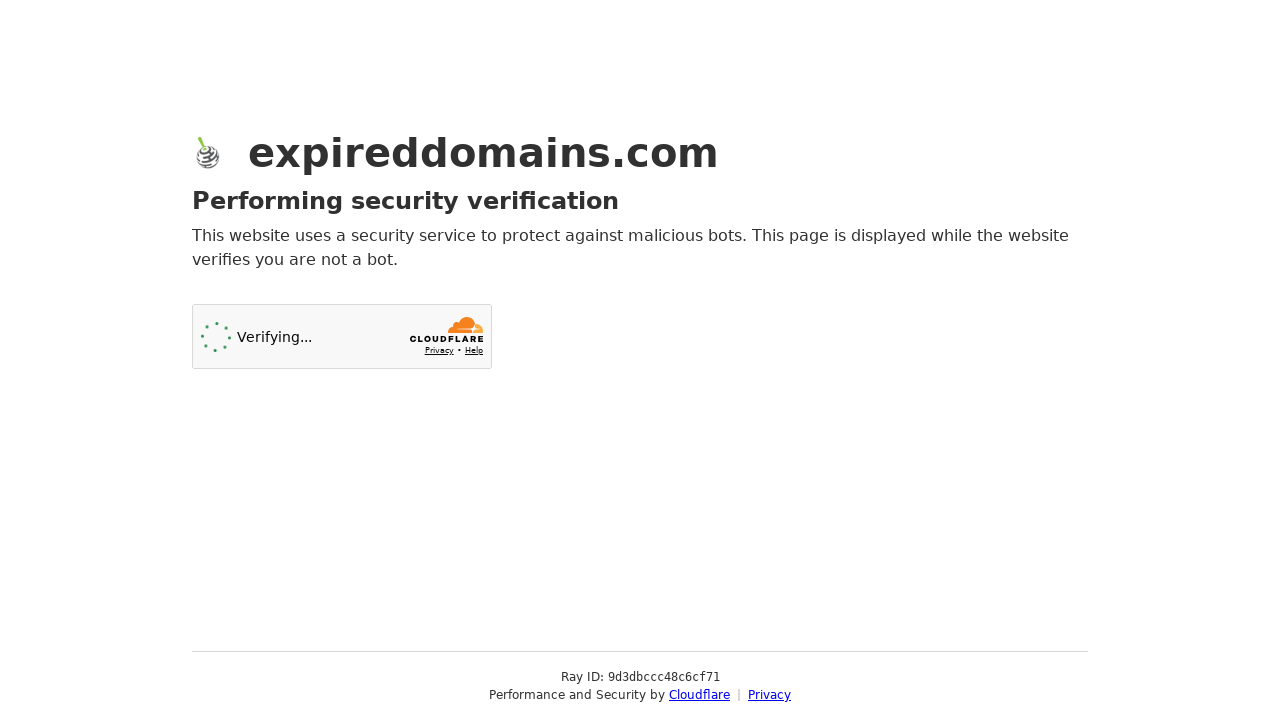

Extracted 0 cookies from context for form submission
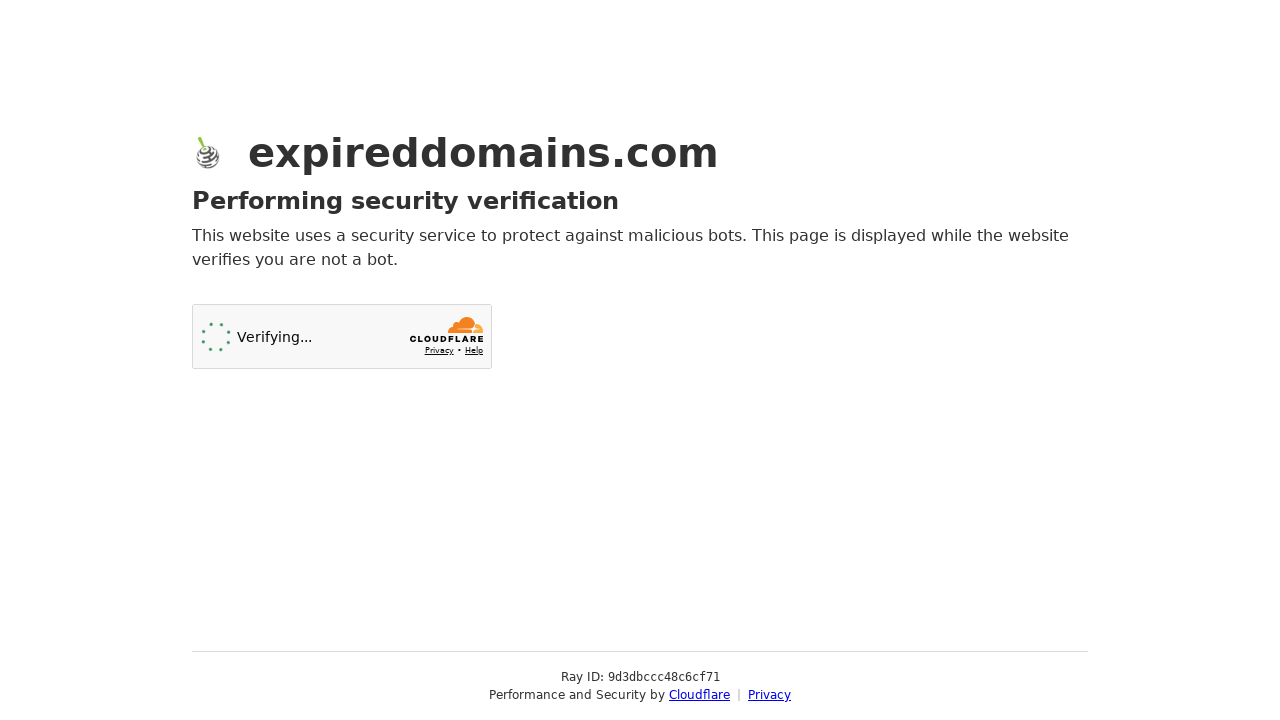

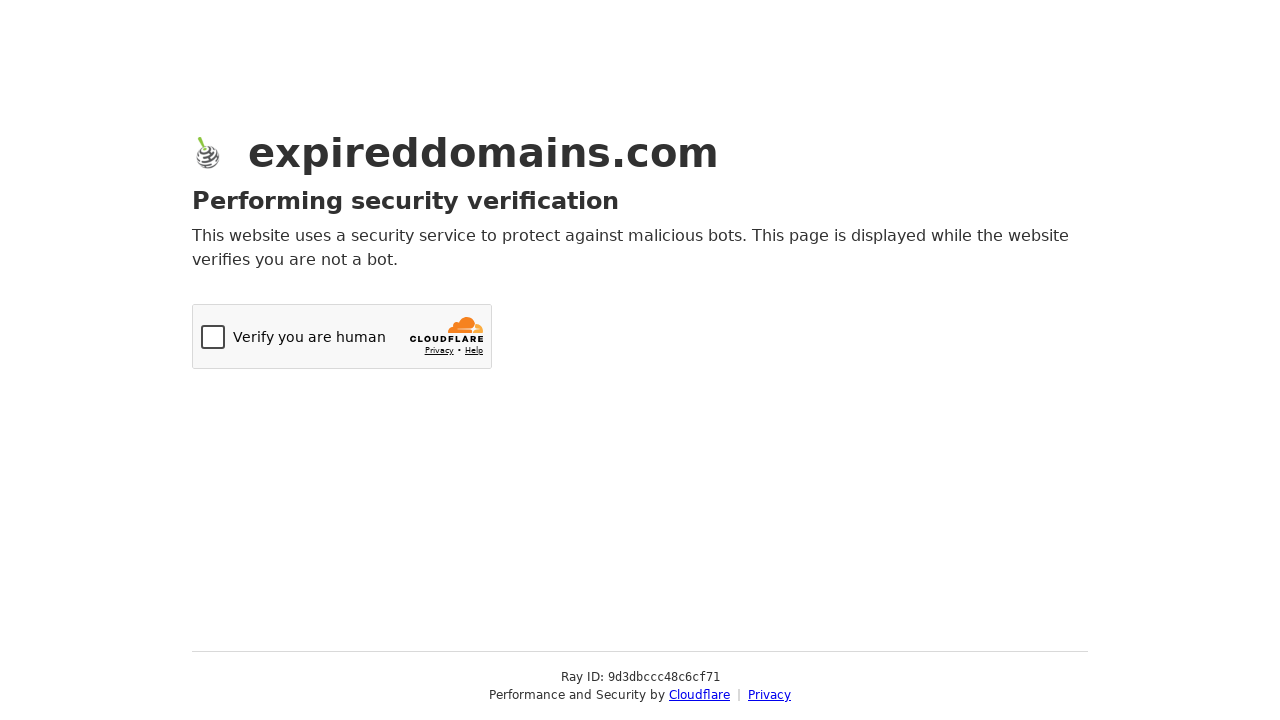